Tests marking individual todo items as complete by checking their toggle boxes

Starting URL: https://demo.playwright.dev/todomvc

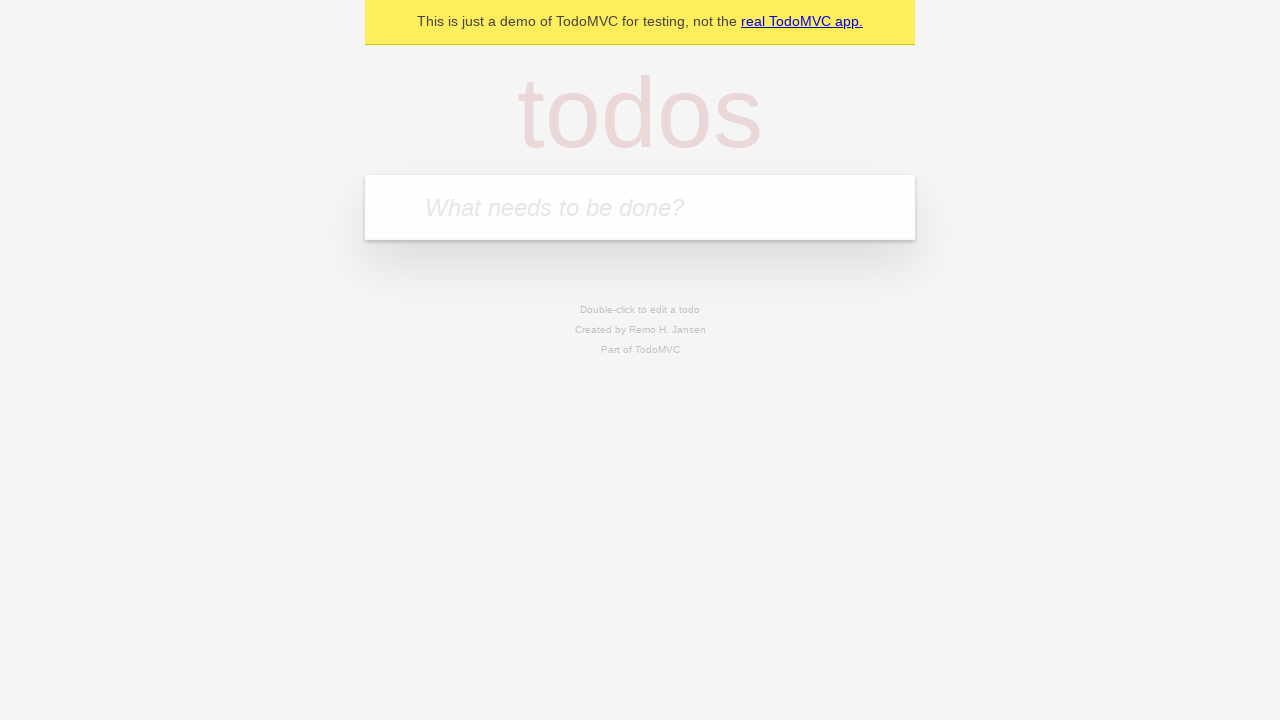

Navigated to TodoMVC demo page
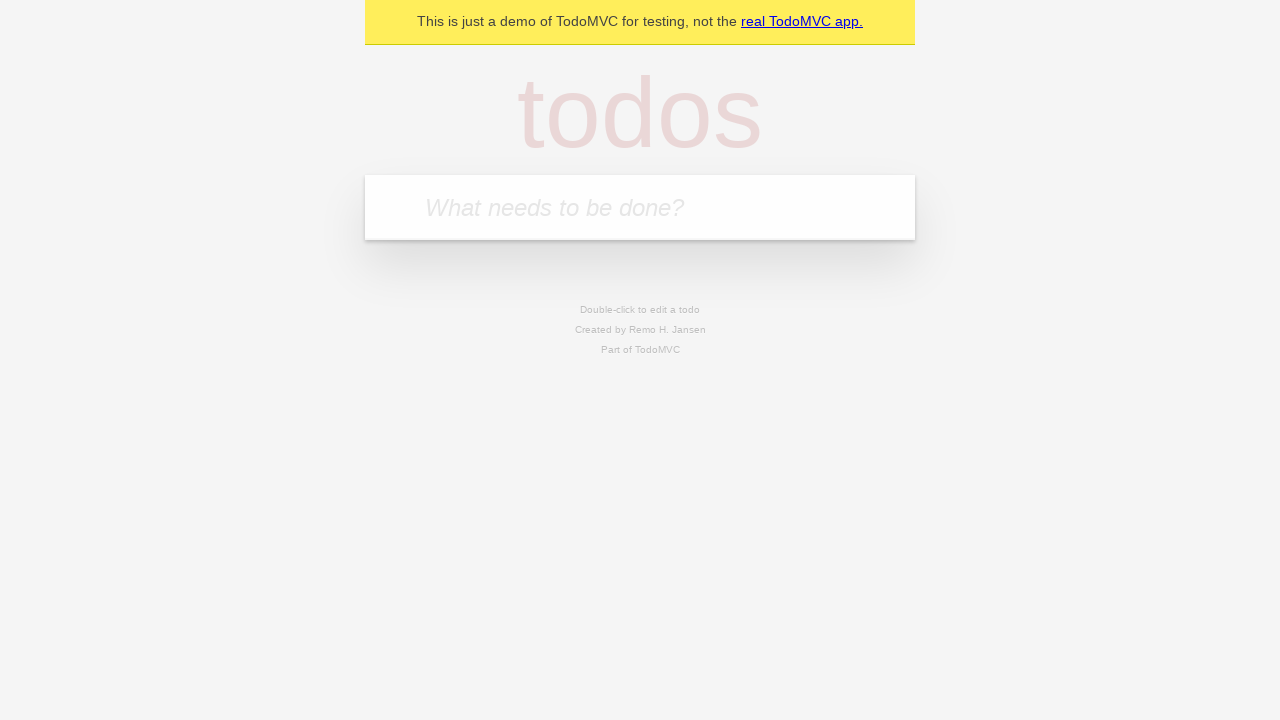

Filled new todo field with 'buy some cheese' on .new-todo
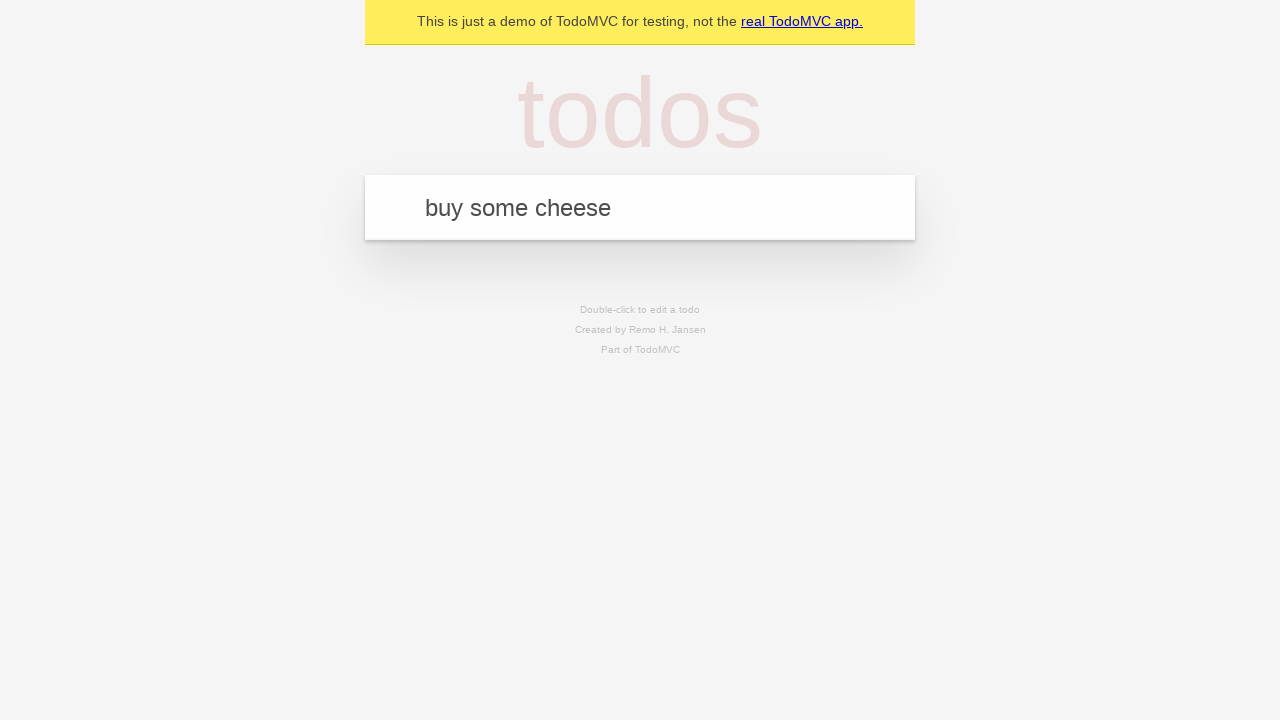

Pressed Enter to create first todo item on .new-todo
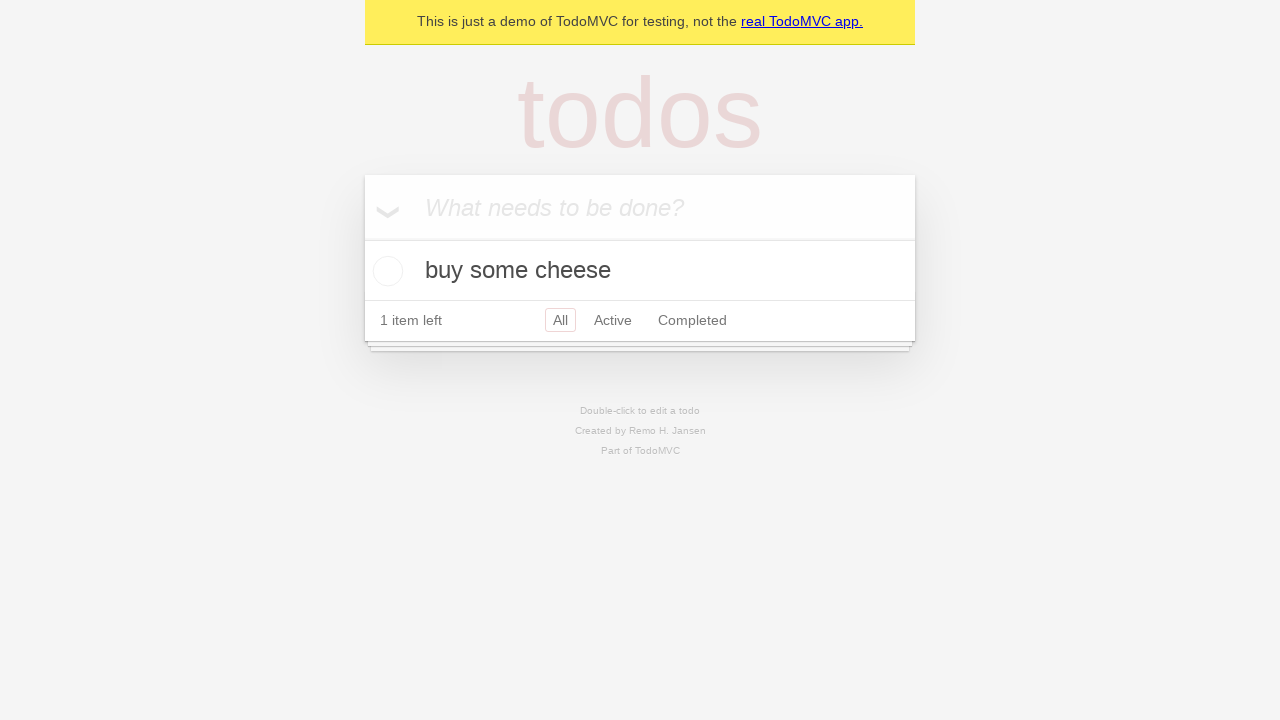

Filled new todo field with 'feed the cat' on .new-todo
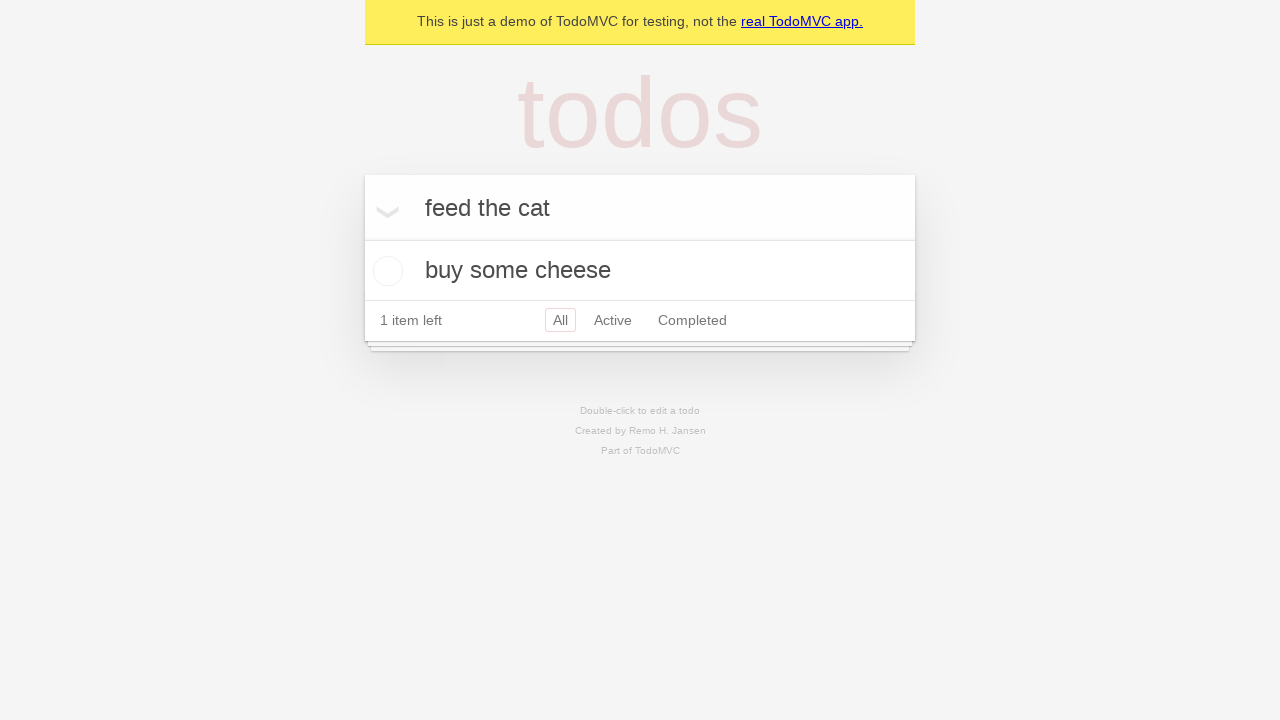

Pressed Enter to create second todo item on .new-todo
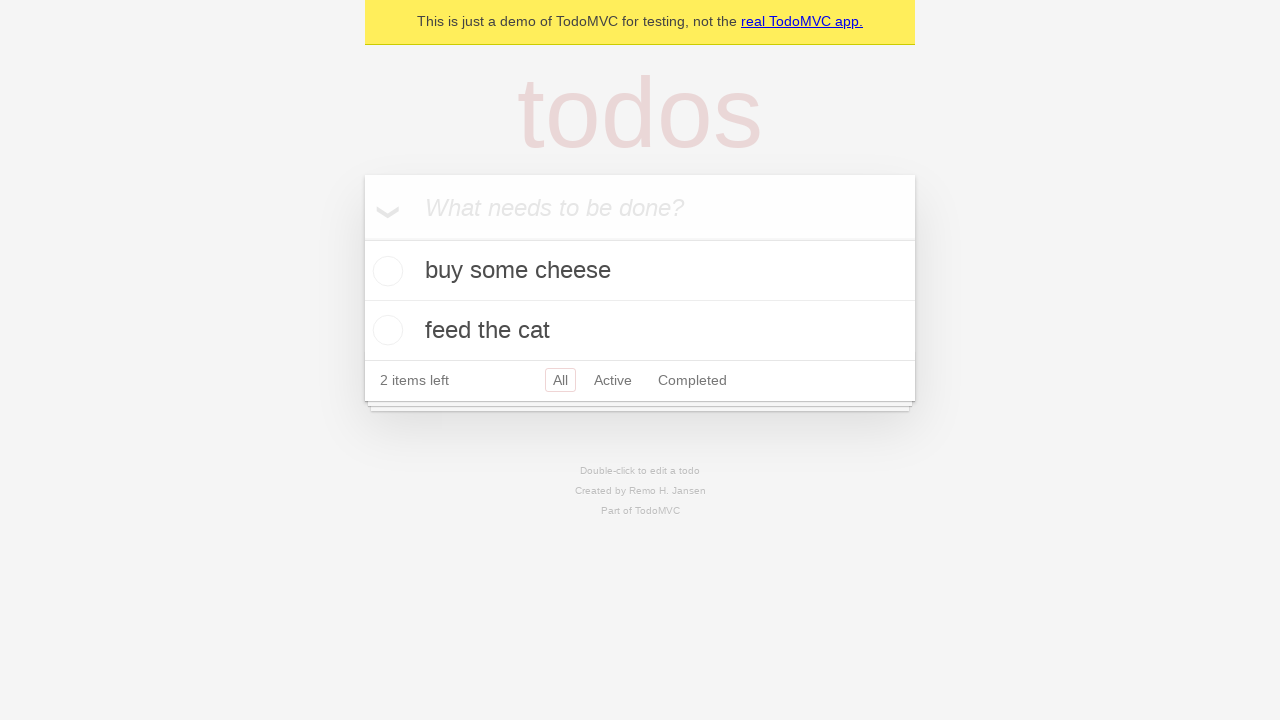

Located first todo item in the list
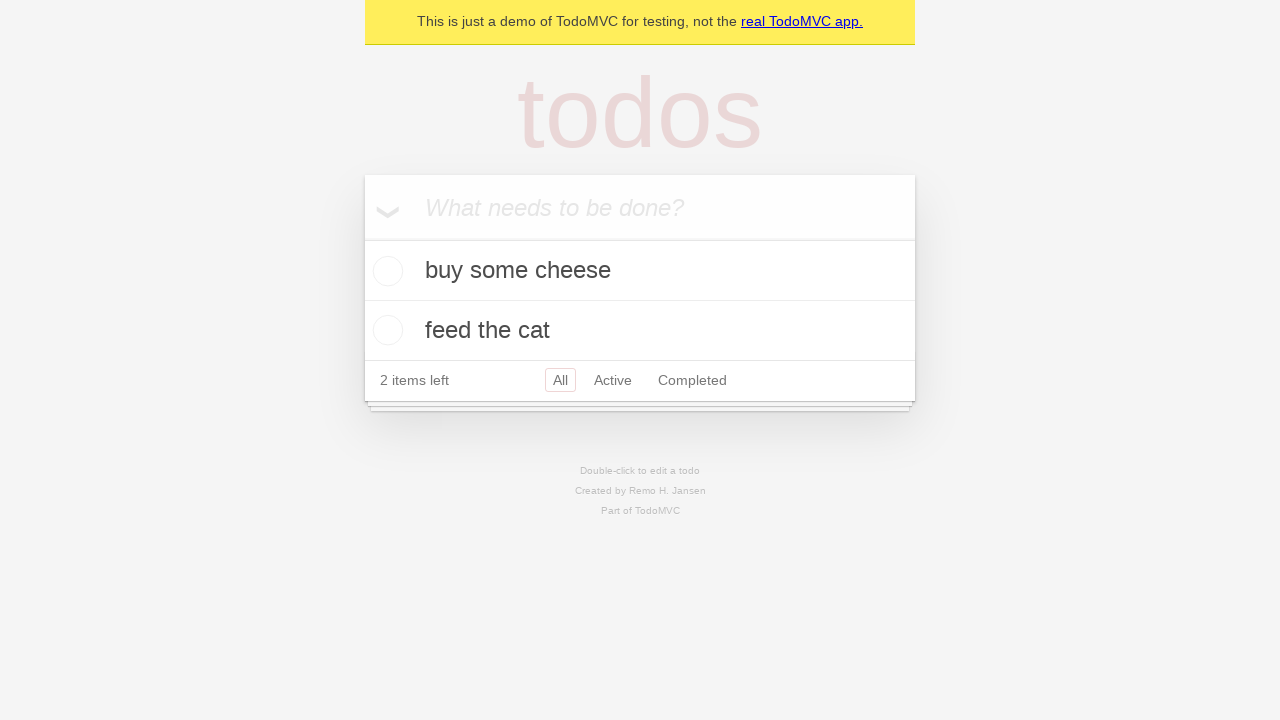

Marked first todo item as complete by checking toggle at (385, 271) on .todo-list li >> nth=0 >> .toggle
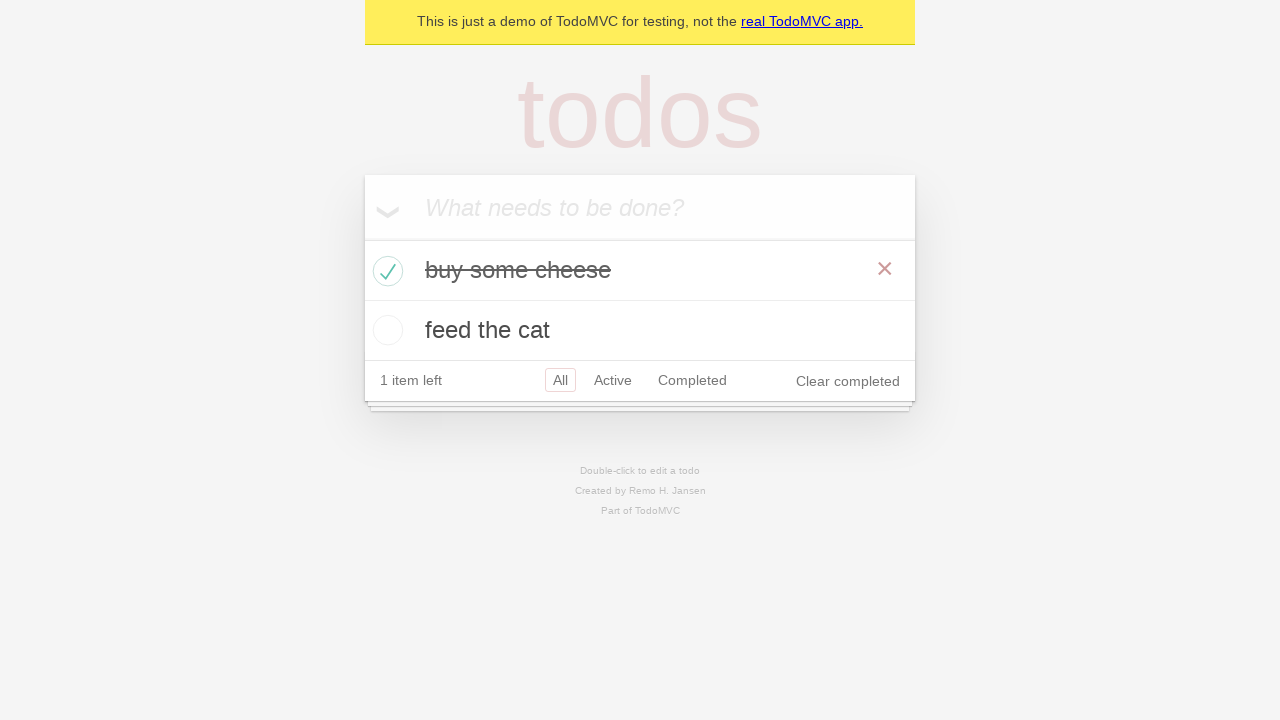

Located second todo item in the list
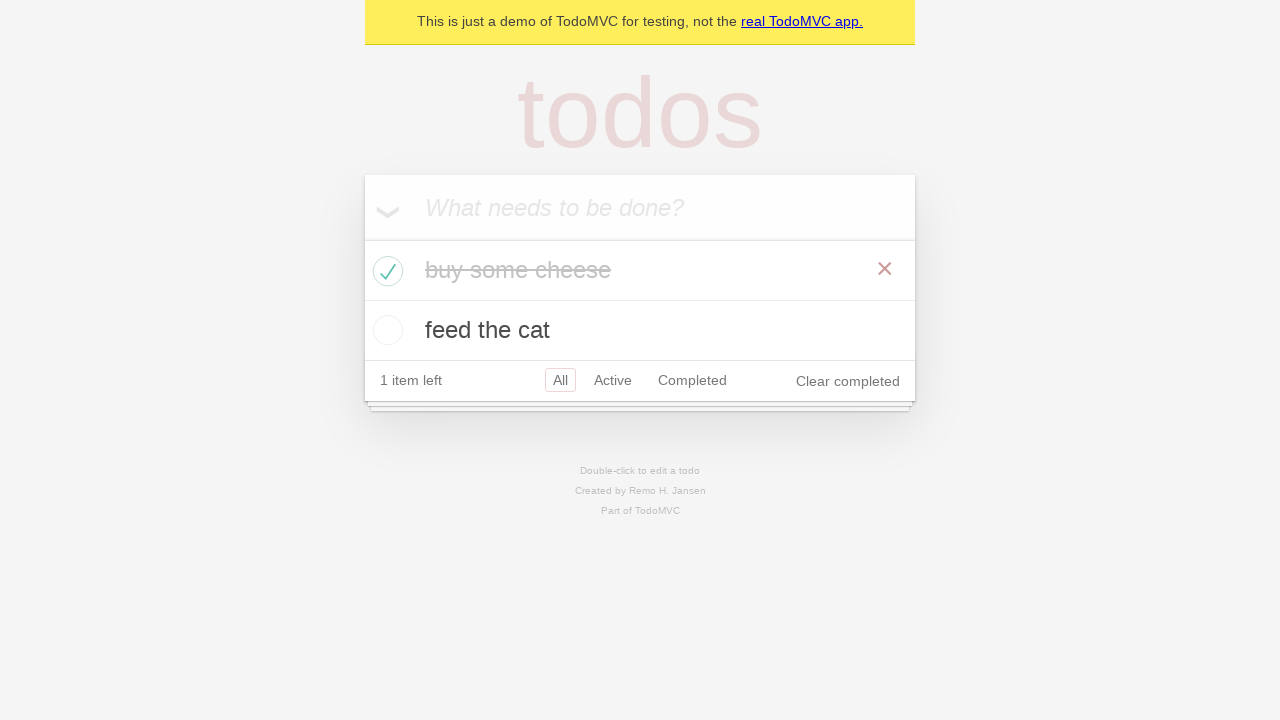

Marked second todo item as complete by checking toggle at (385, 330) on .todo-list li >> nth=1 >> .toggle
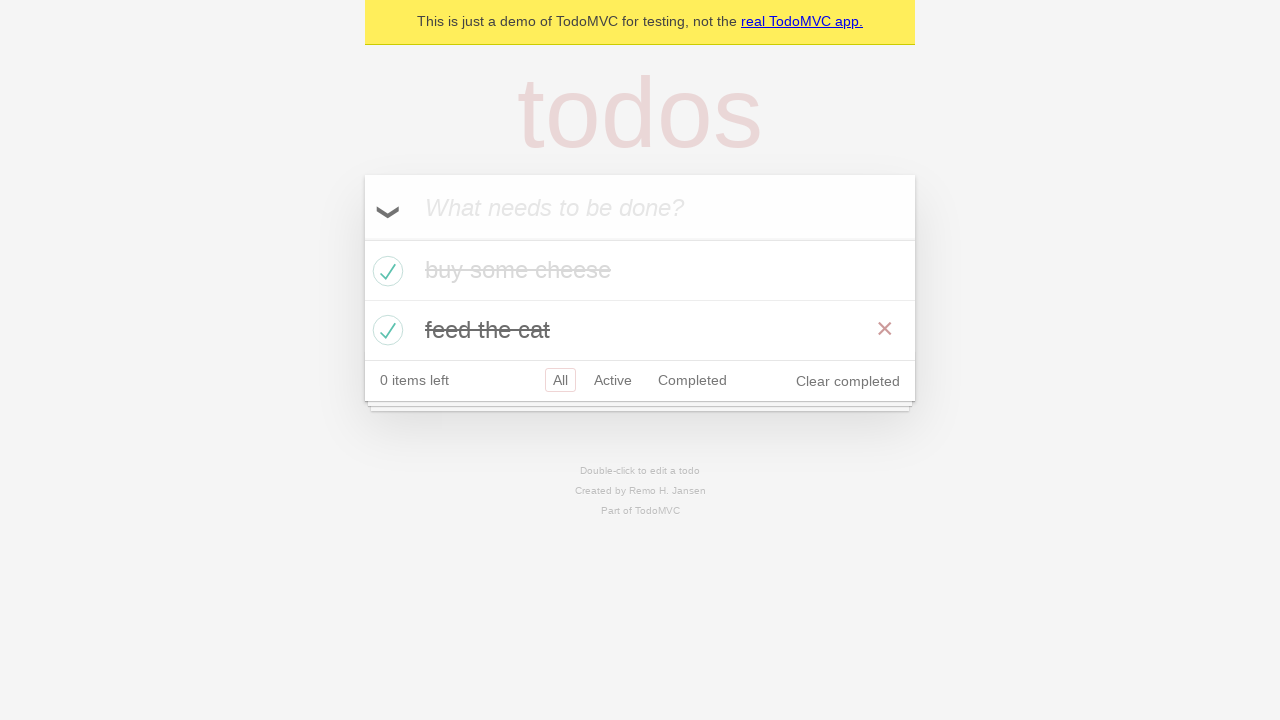

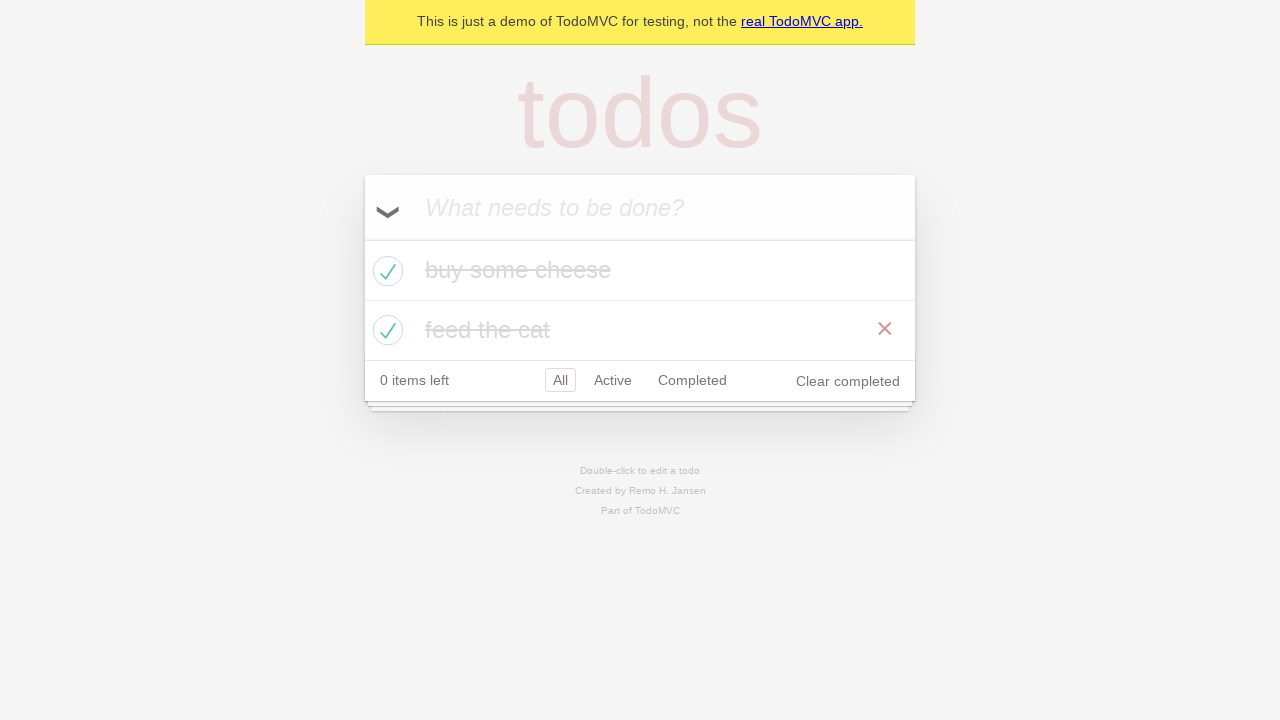